Tests product search and add-to-cart functionality by searching for products containing "be" and adding items with "Beans" in the name to cart

Starting URL: https://rahulshettyacademy.com/seleniumPractise/#/

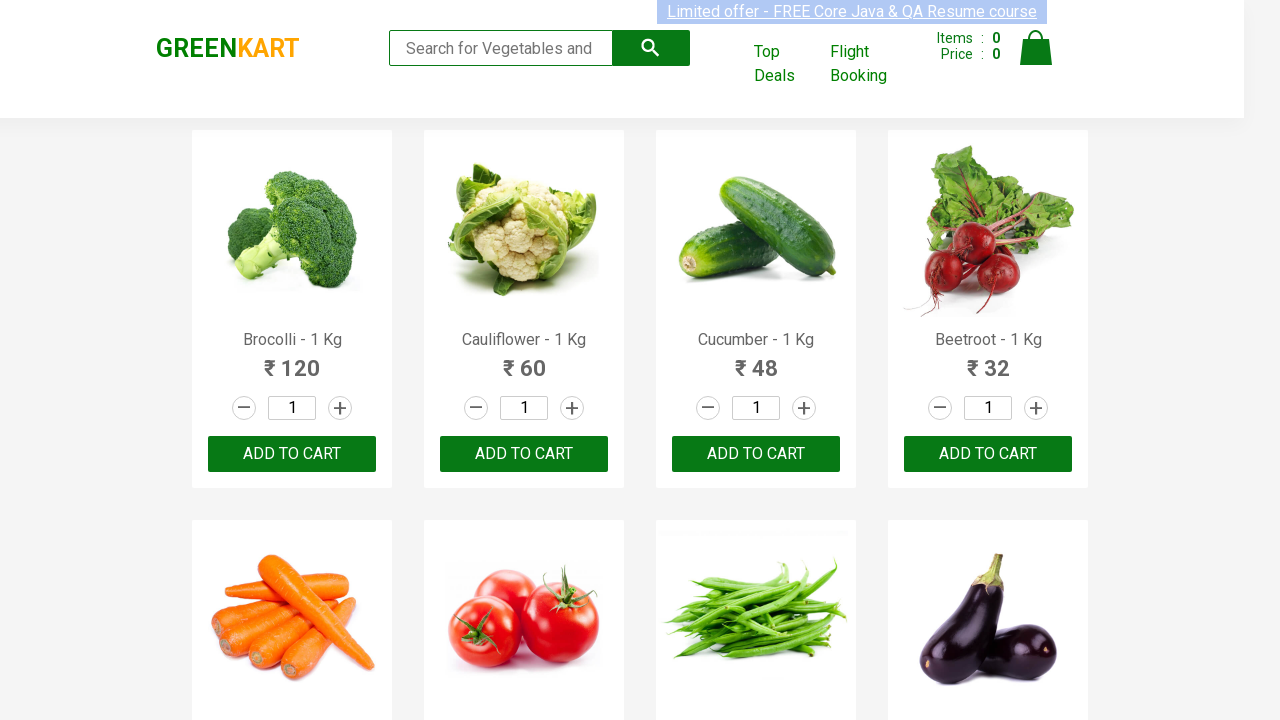

Filled search field with 'be' to find products on input[type="search"]
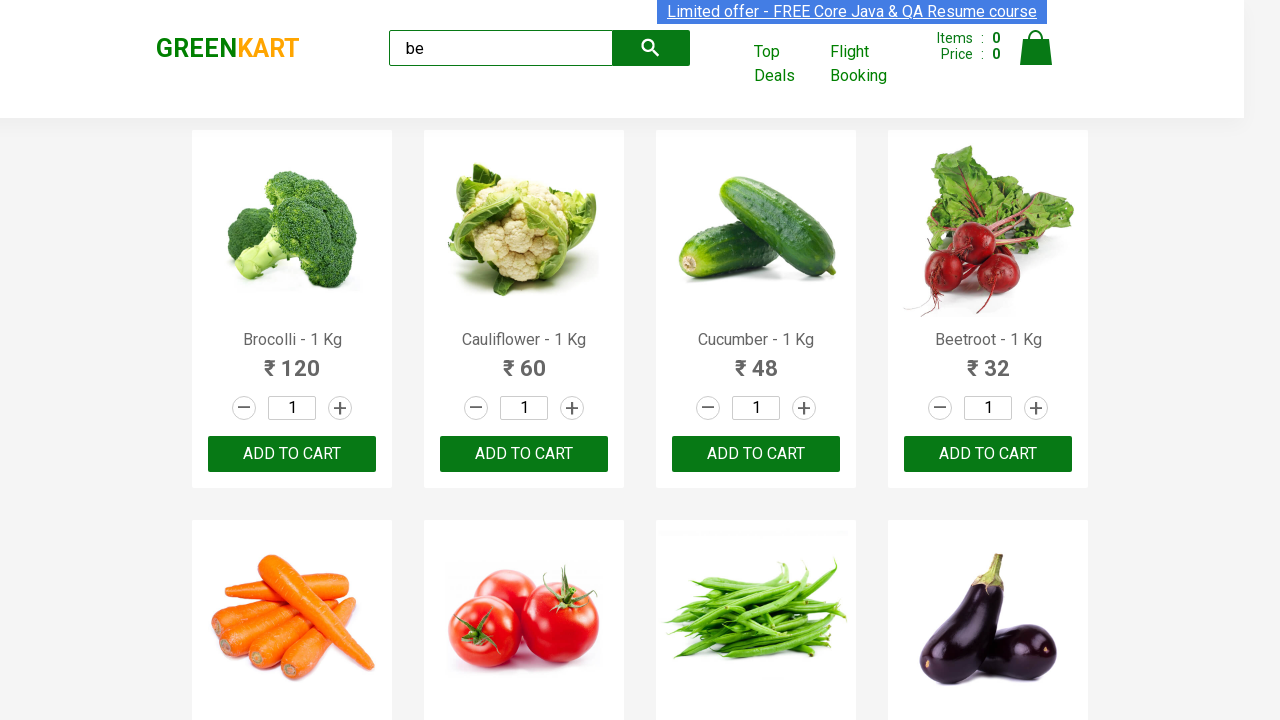

Waited 4 seconds for products to update
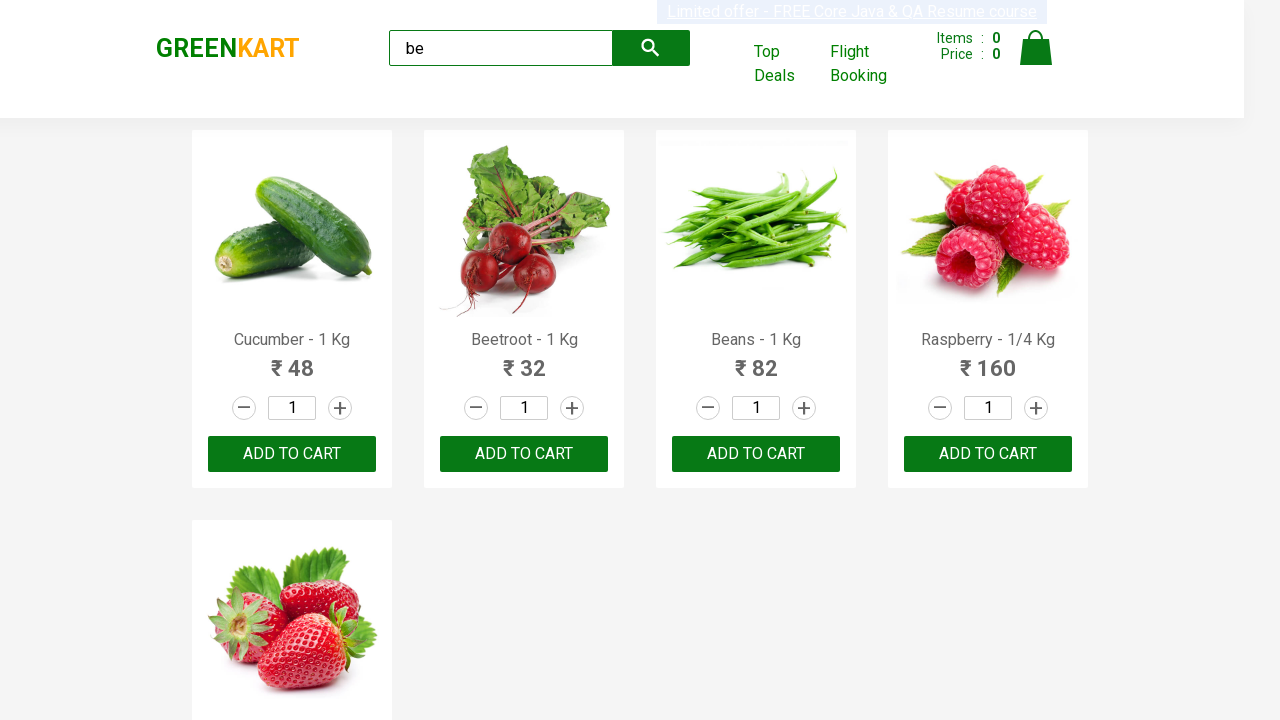

Retrieved all product elements from the page
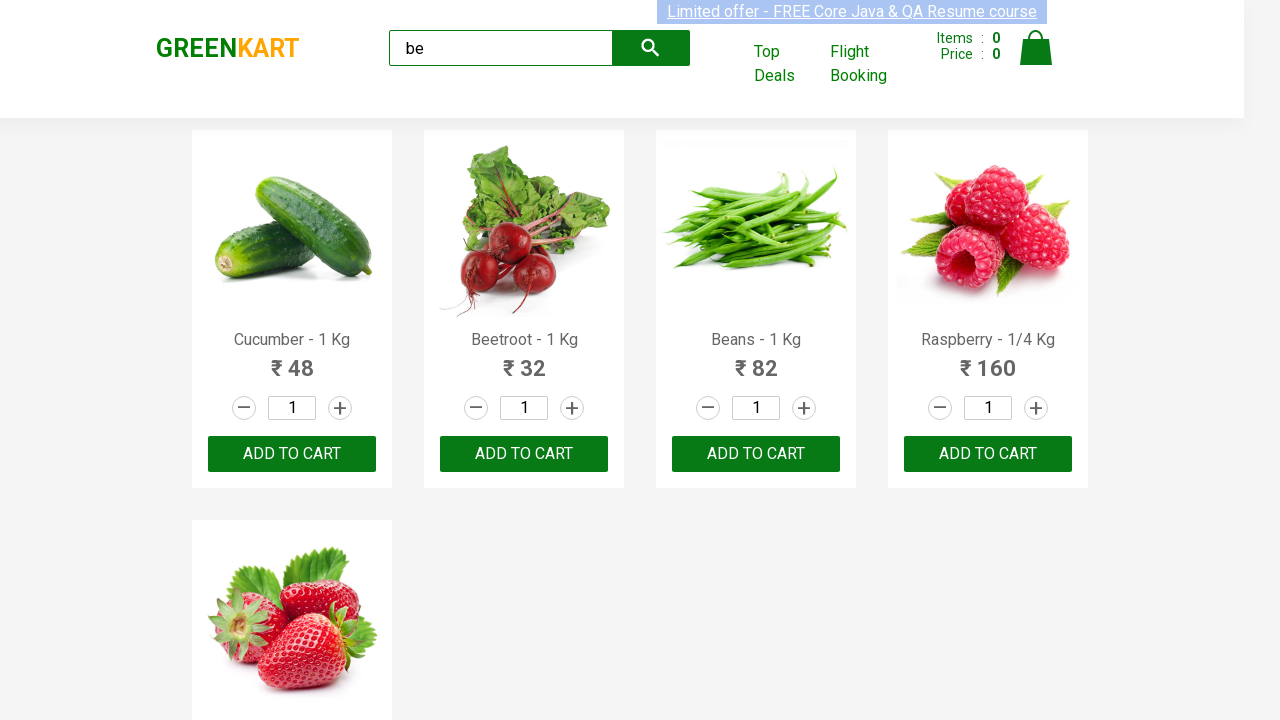

Retrieved product name: 'Cucumber - 1 Kg'
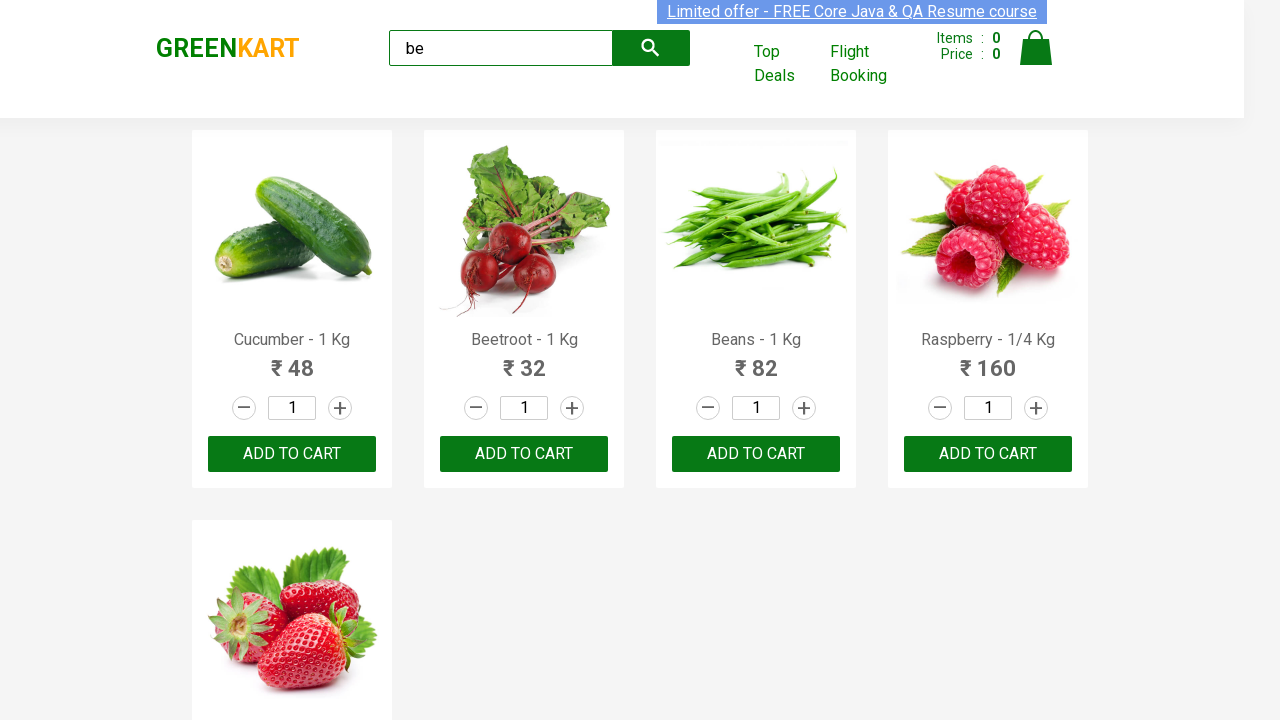

Retrieved product name: 'Beetroot - 1 Kg'
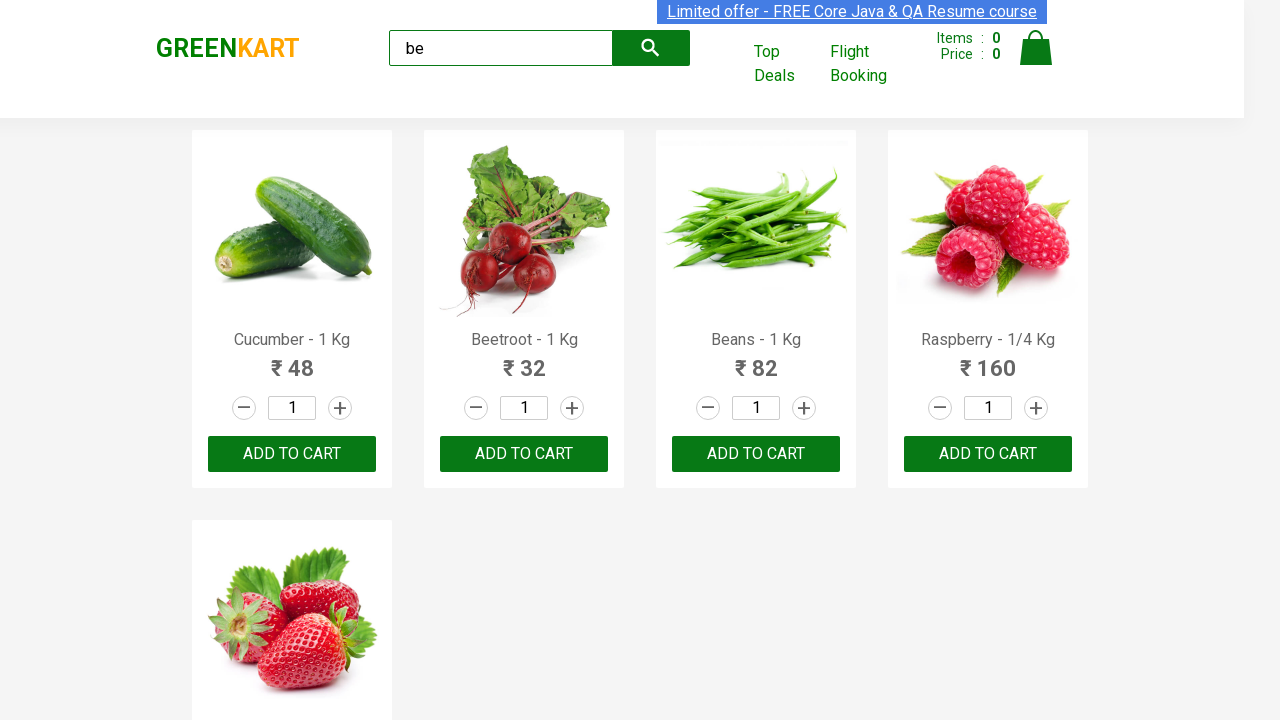

Retrieved product name: 'Beans - 1 Kg'
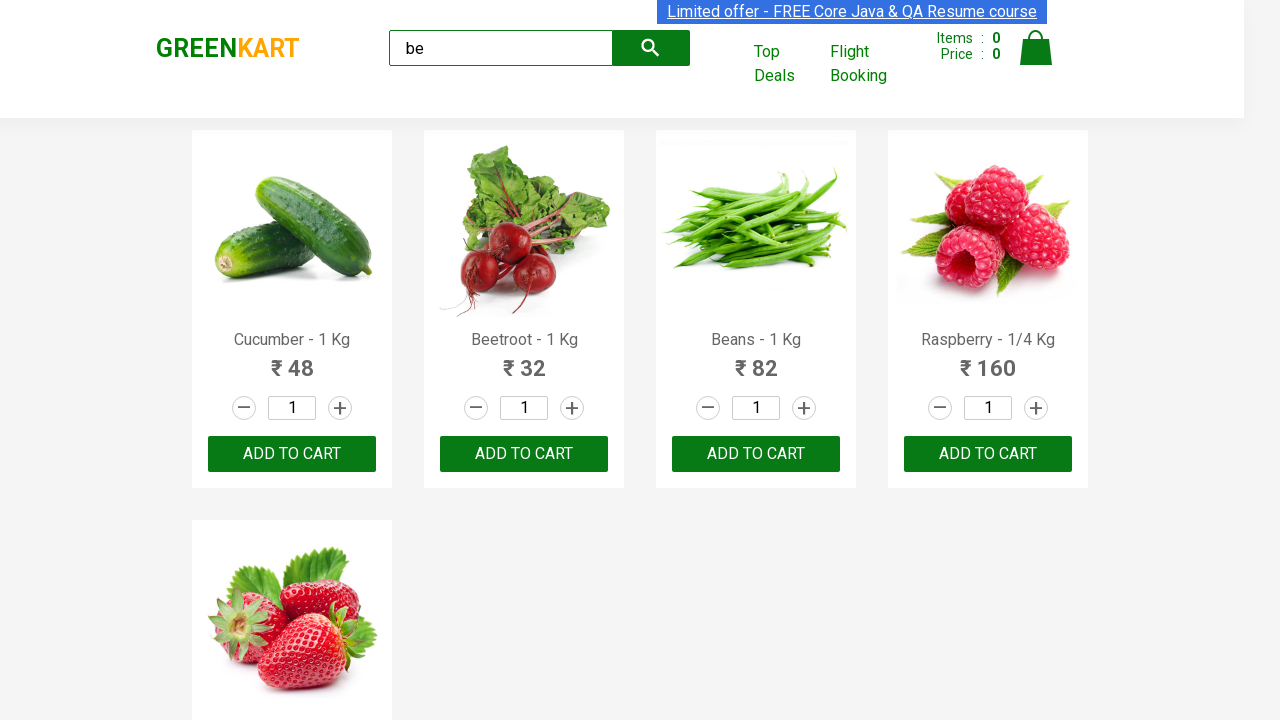

Added 'Beans - 1 Kg' to cart at (756, 454) on div[class="products"] > div[class="product"] >> nth=2 >> button
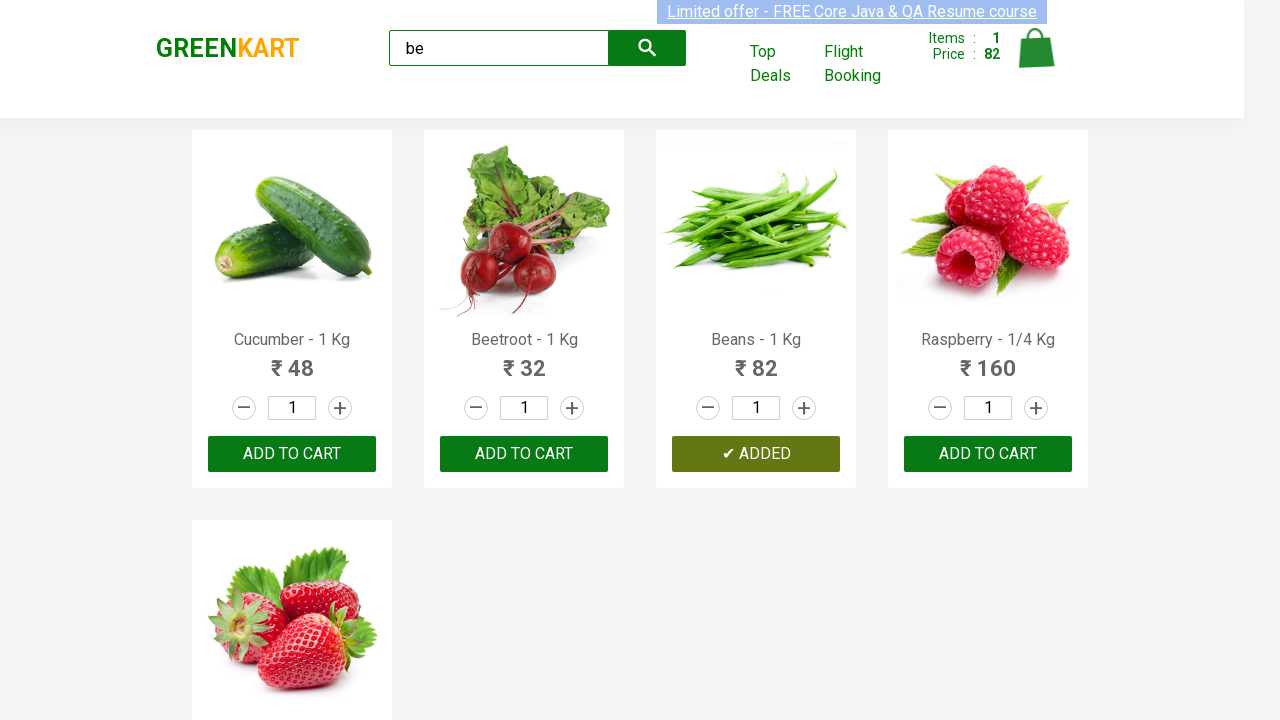

Retrieved product name: 'Raspberry - 1/4 Kg'
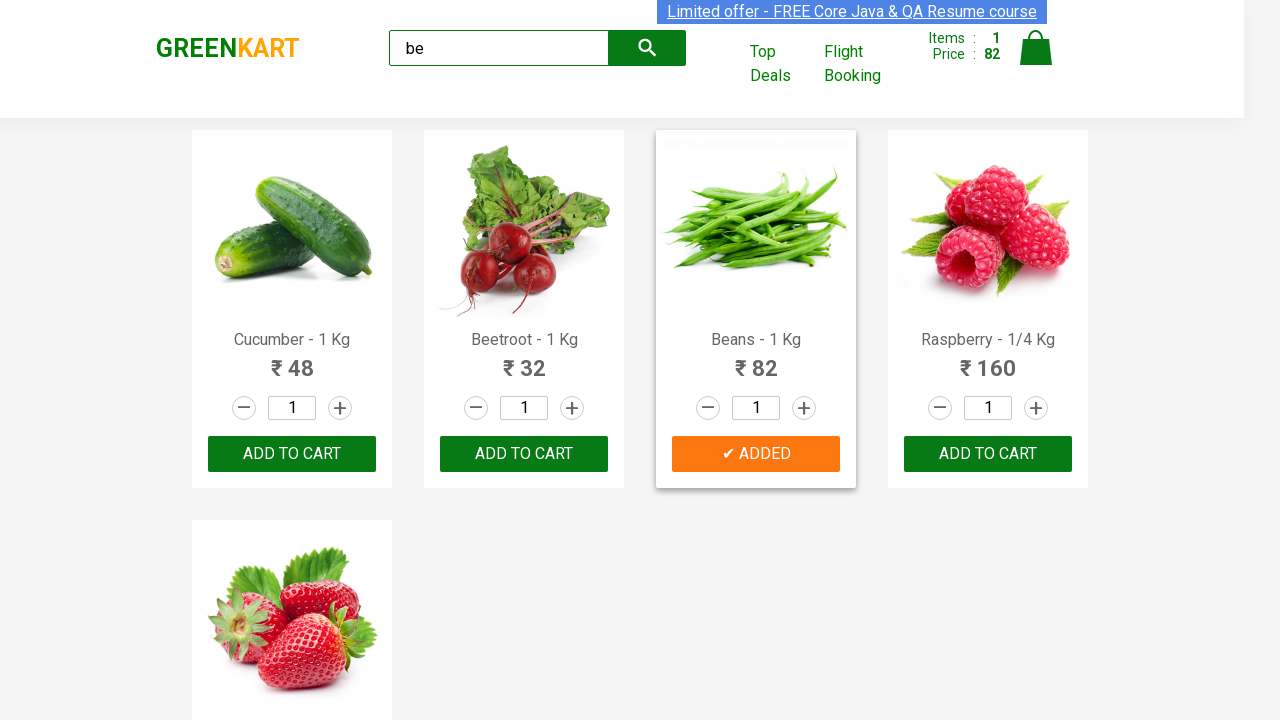

Retrieved product name: 'Strawberry - 1/4 Kg'
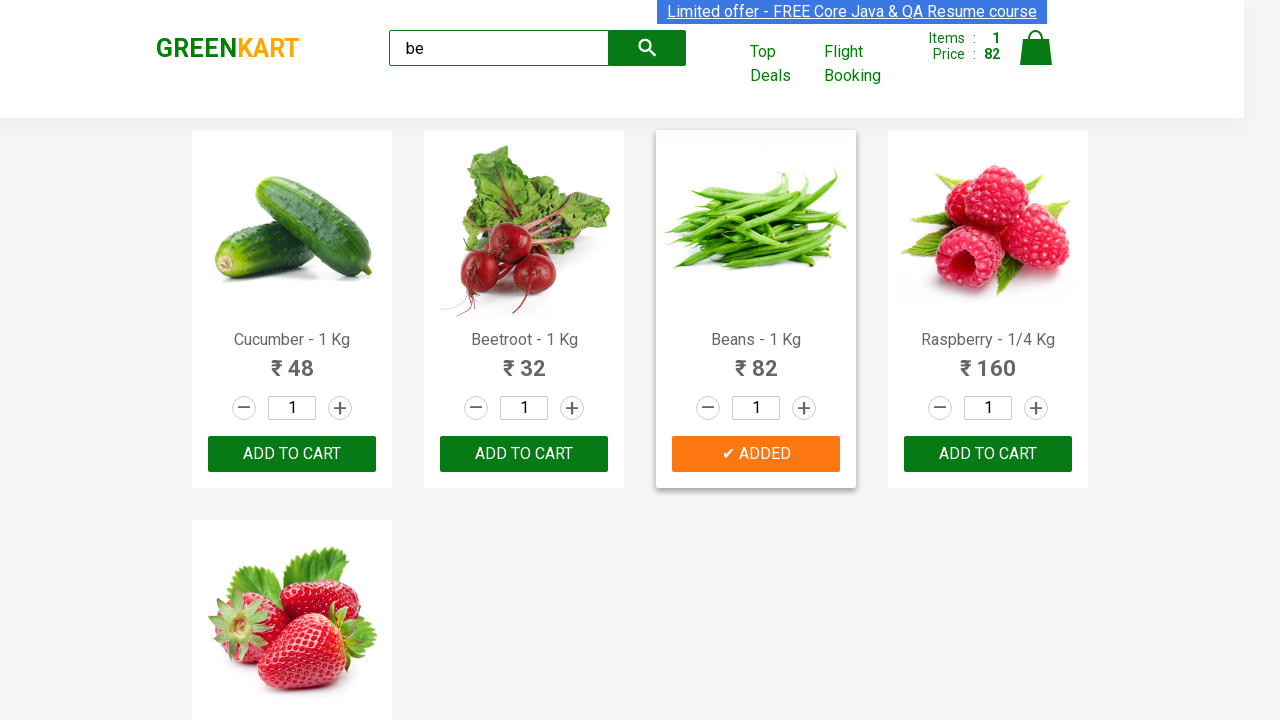

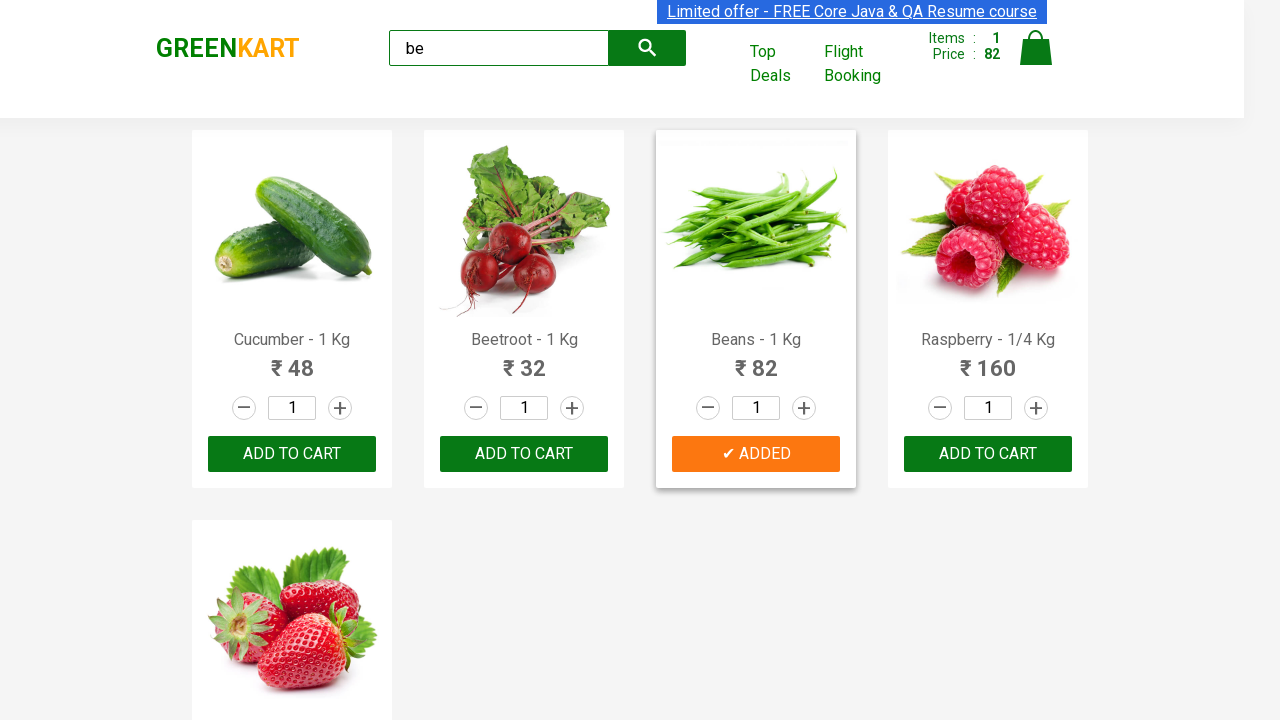